Tests timed alert handling by clicking a button that triggers an alert after 5 seconds, waiting for the alert to appear, and then accepting it.

Starting URL: https://demoqa.com/alerts

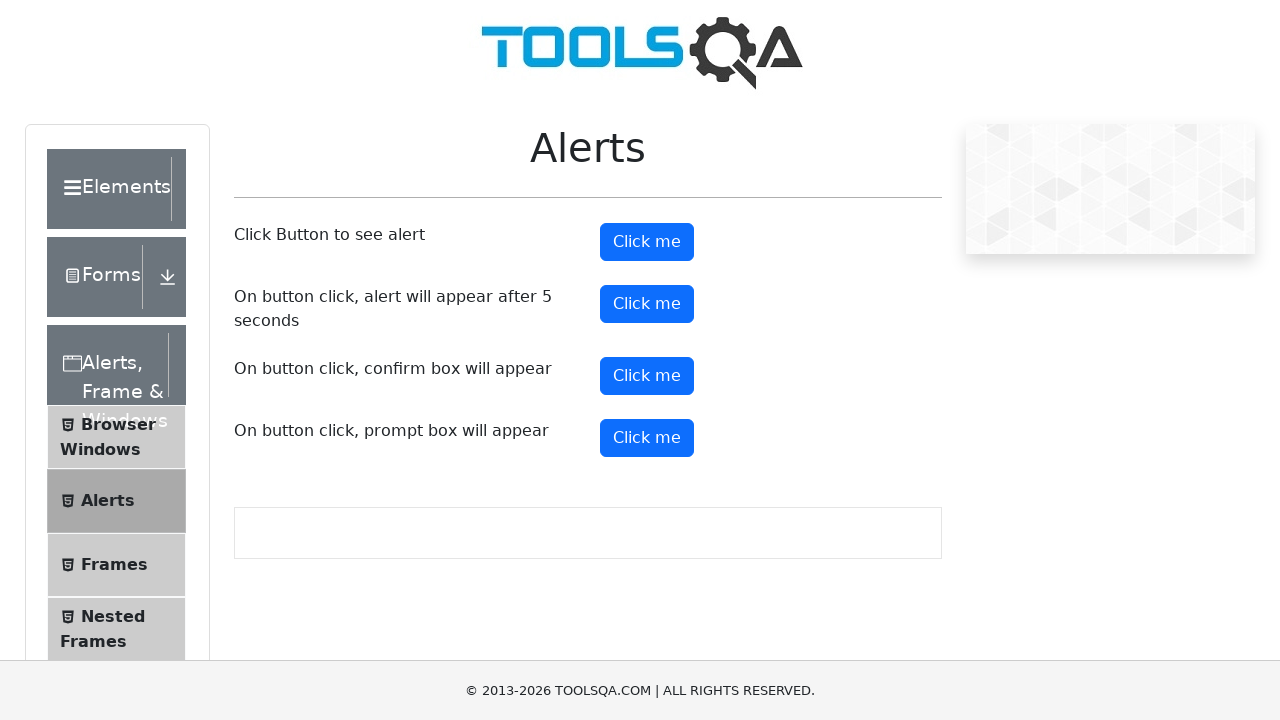

Waited 2 seconds for page to be ready
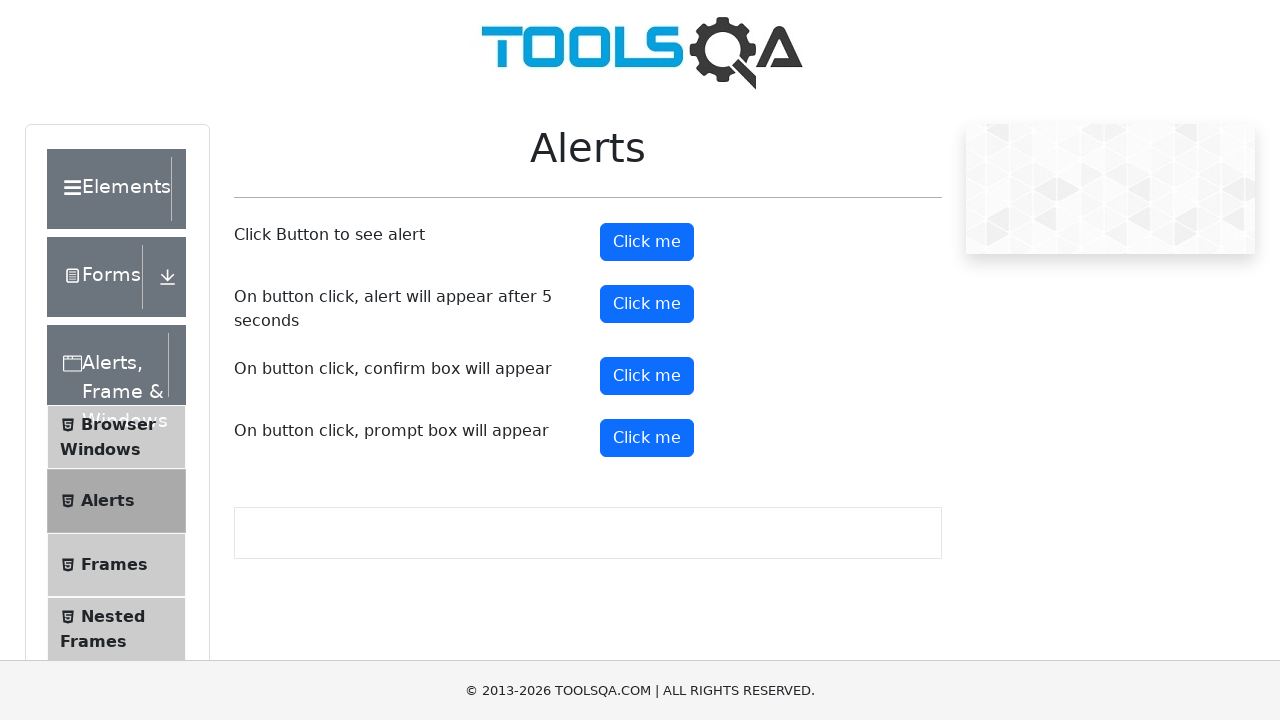

Clicked timer alert button to trigger alert after 5 seconds at (647, 304) on #timerAlertButton
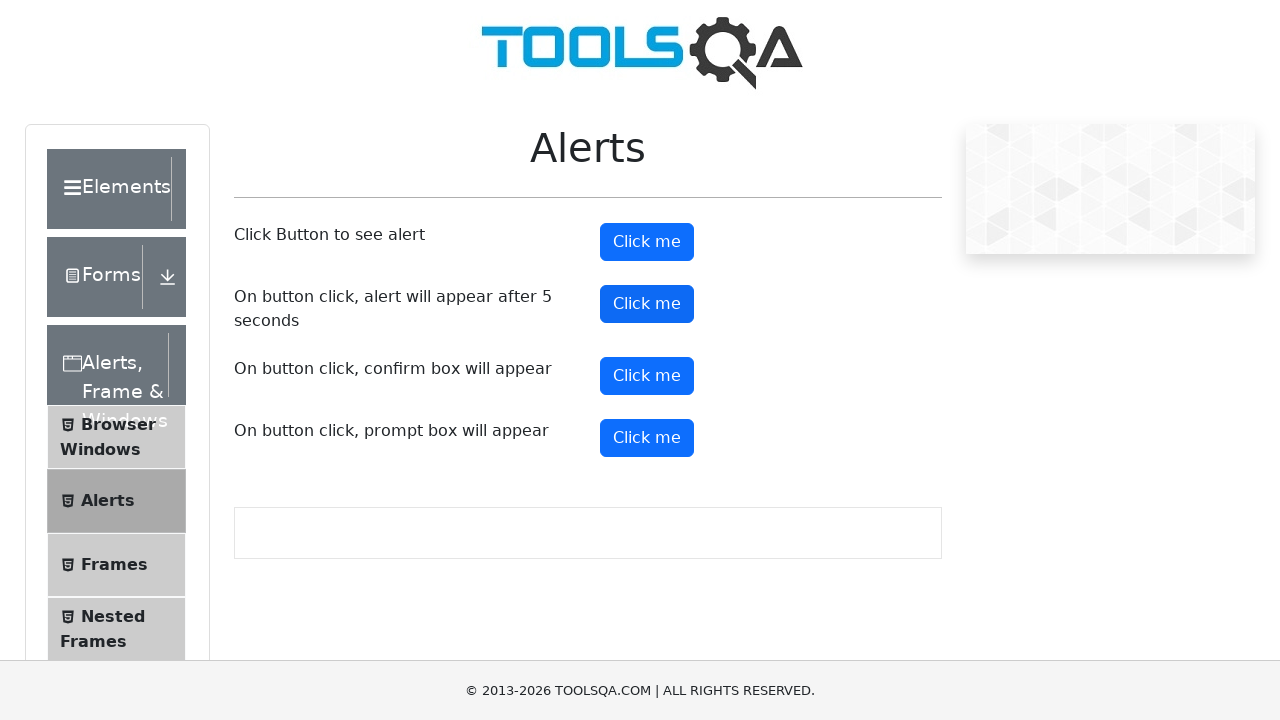

Set up dialog handler to automatically accept alerts
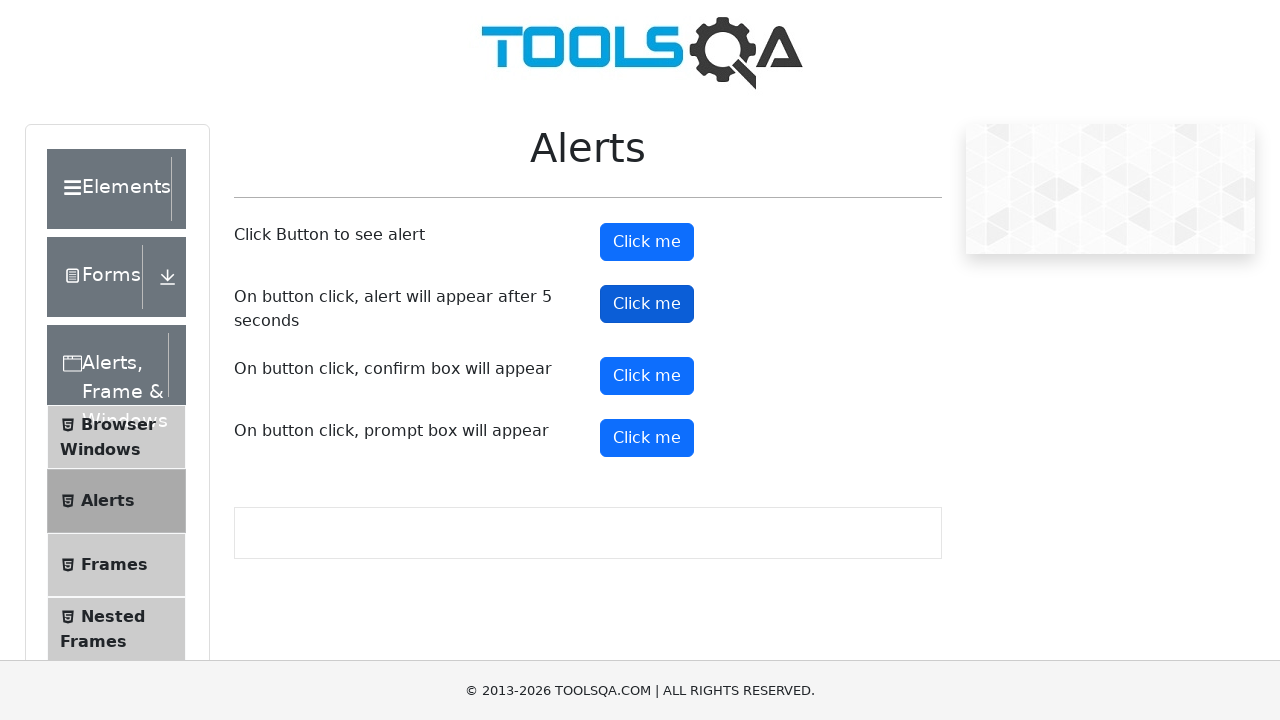

Waited 6 seconds for alert to be triggered and accepted
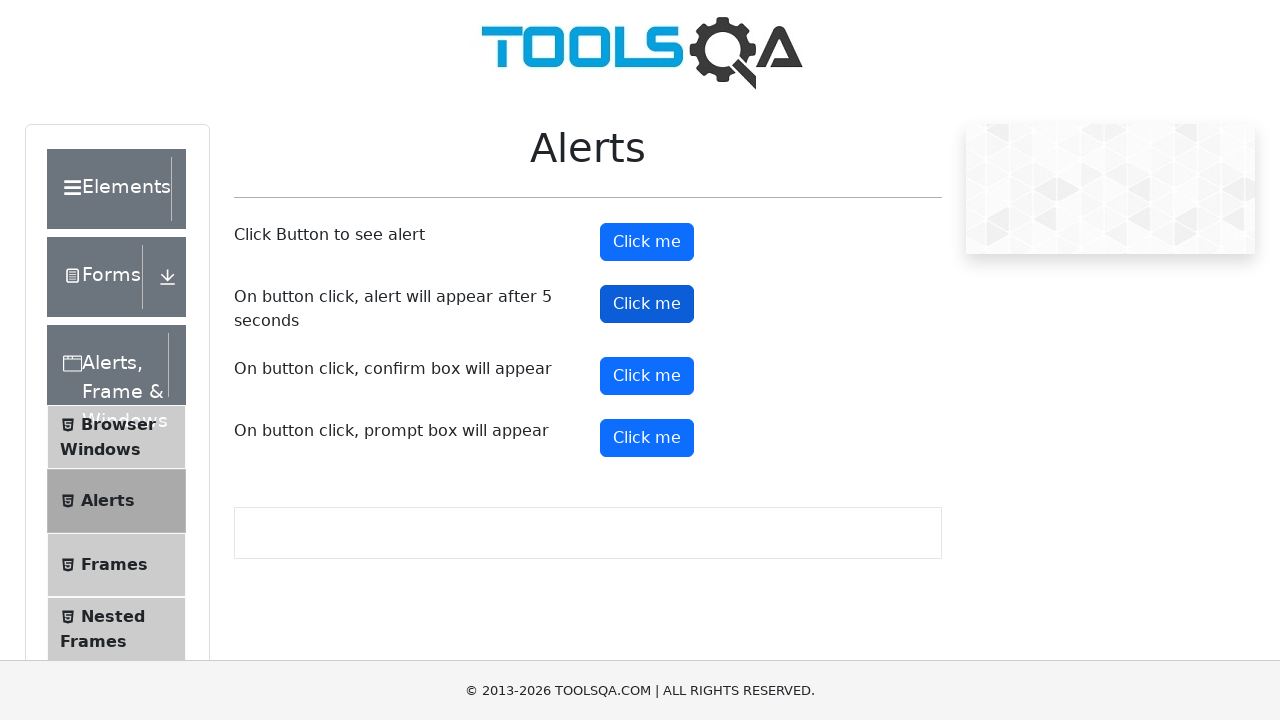

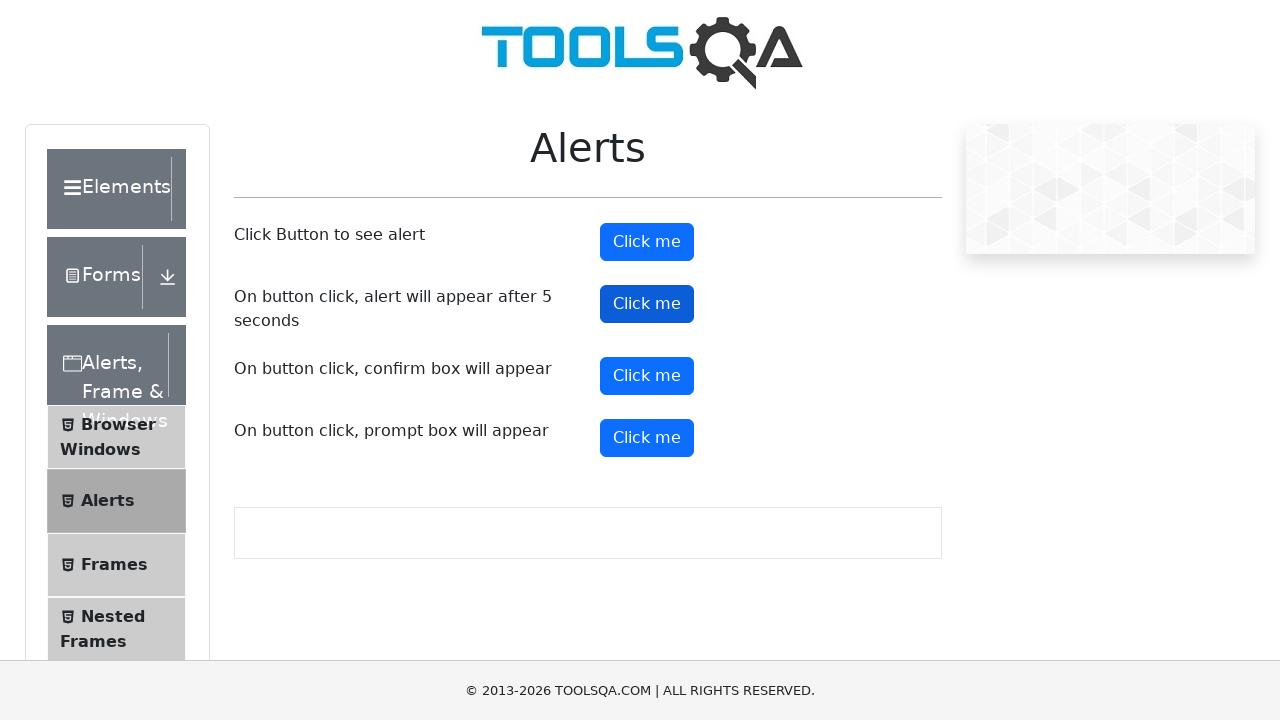